Tests link navigation on a dynamic loading practice page by locating links using link text and partial link text, then clicking on Example 4 link

Starting URL: https://practice.cydeo.com/dynamic_loading

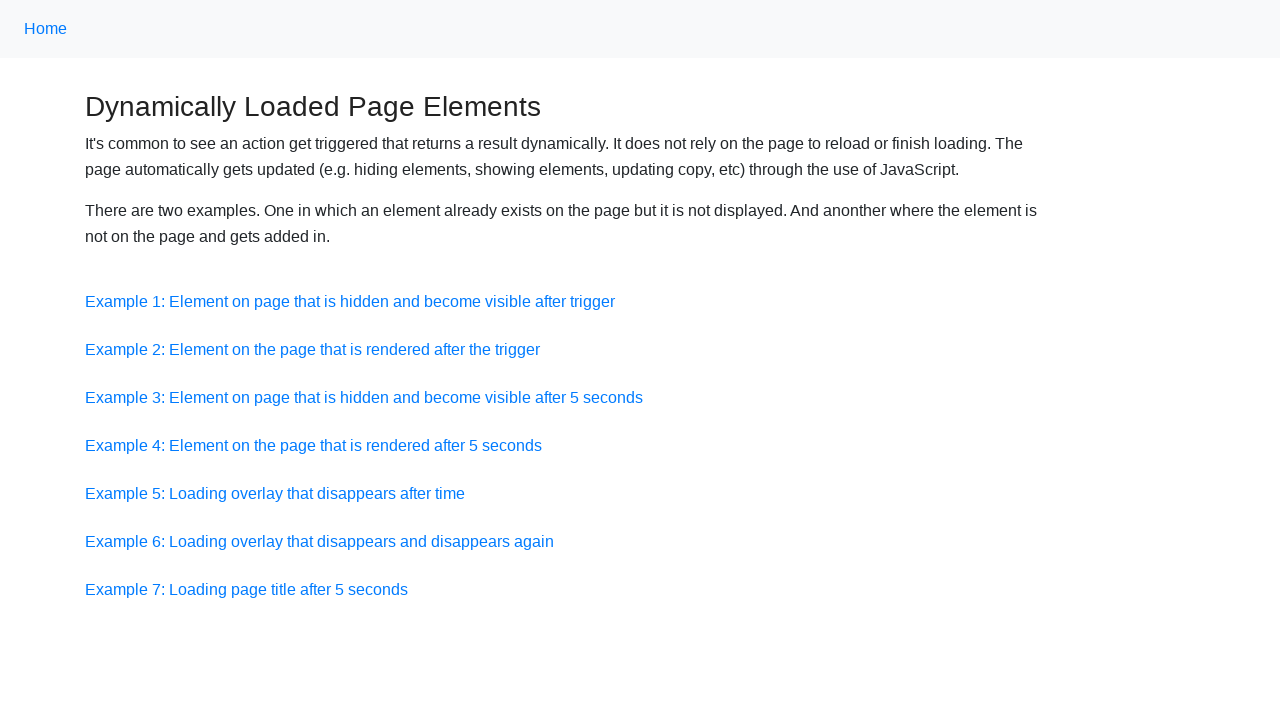

Navigated to dynamic loading practice page
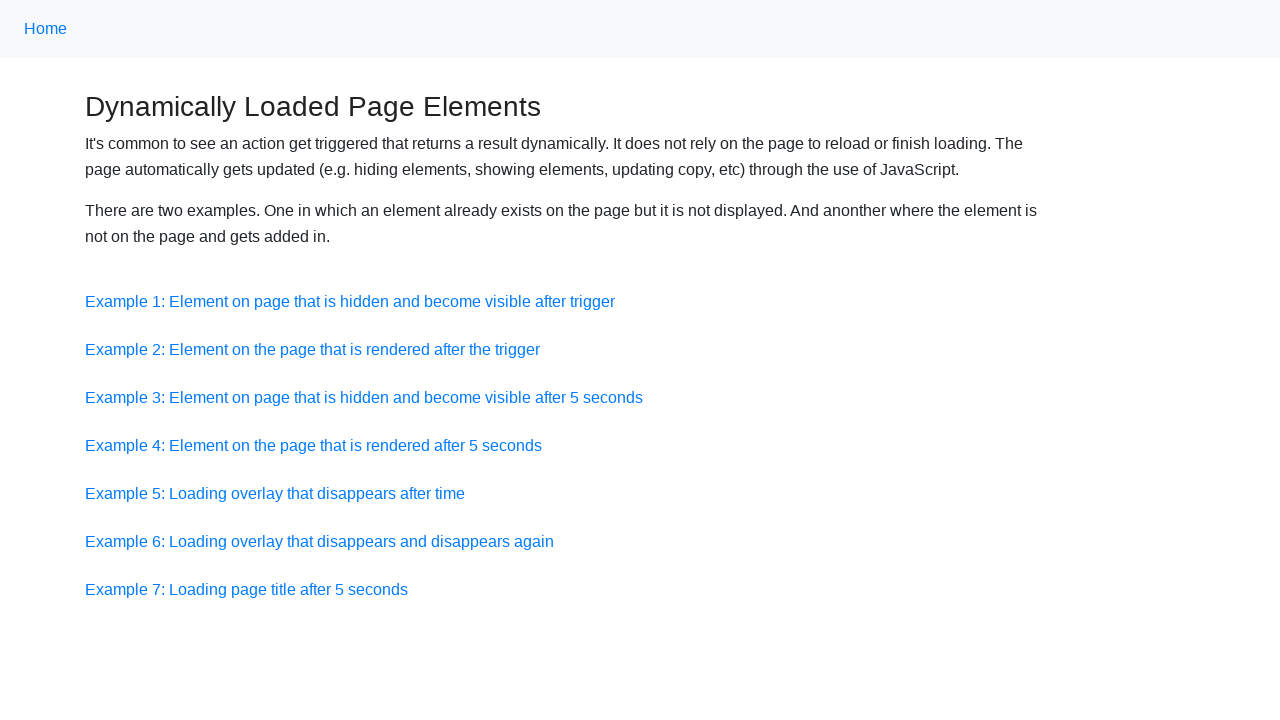

Clicked on Example 4 link using link text selector at (314, 445) on a:has-text('Example 4')
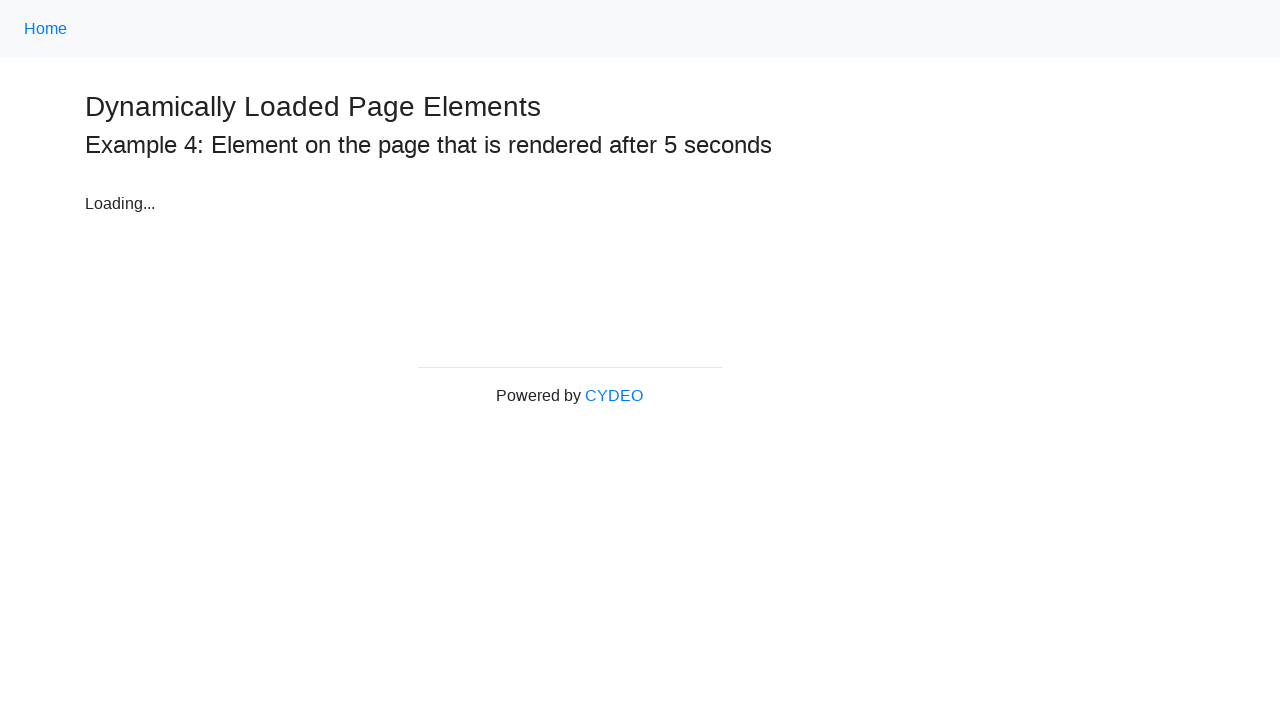

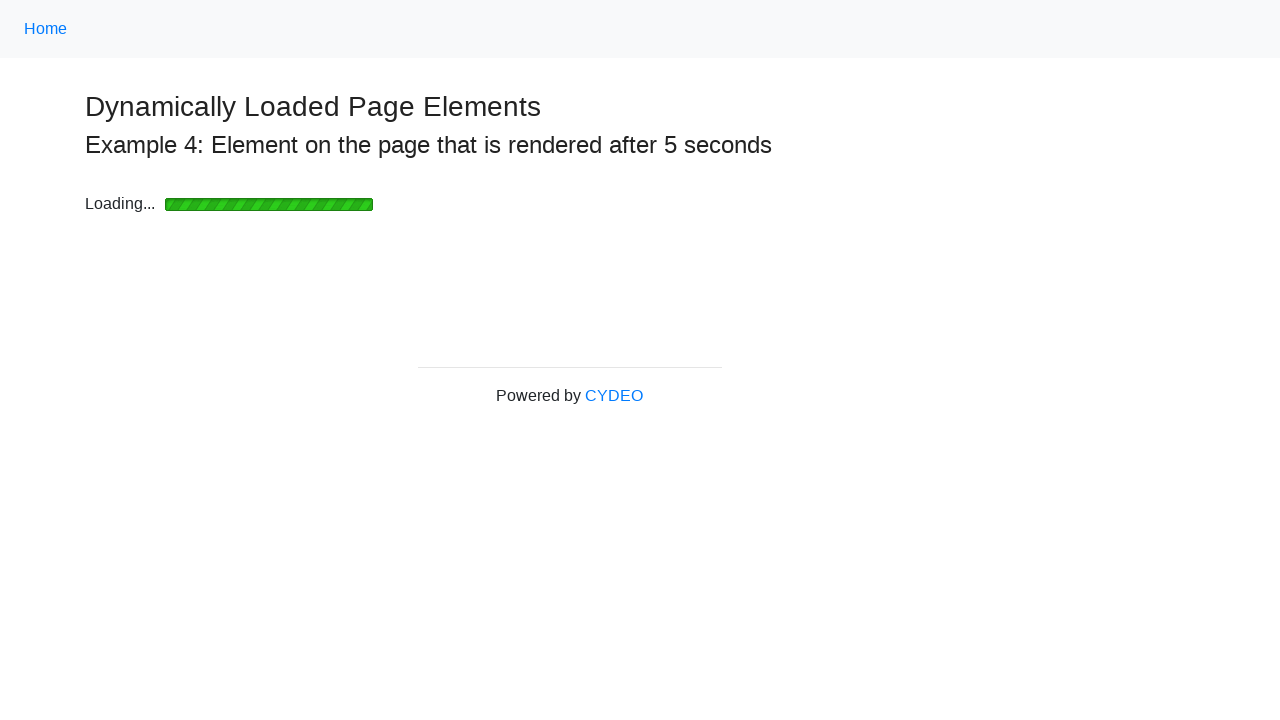